Tests keyboard key presses by sending SPACE and TAB keys to an element and verifying the displayed result text confirms which key was pressed.

Starting URL: http://the-internet.herokuapp.com/key_presses

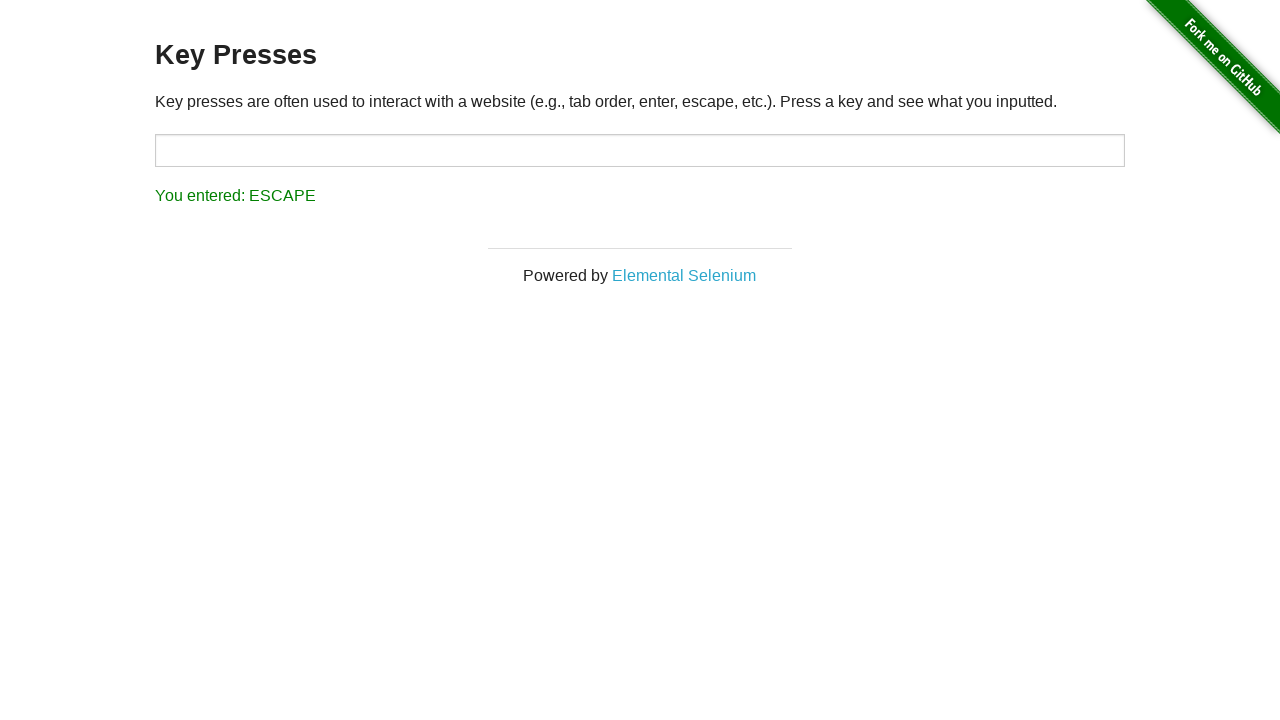

Pressed SPACE key on example element on .example
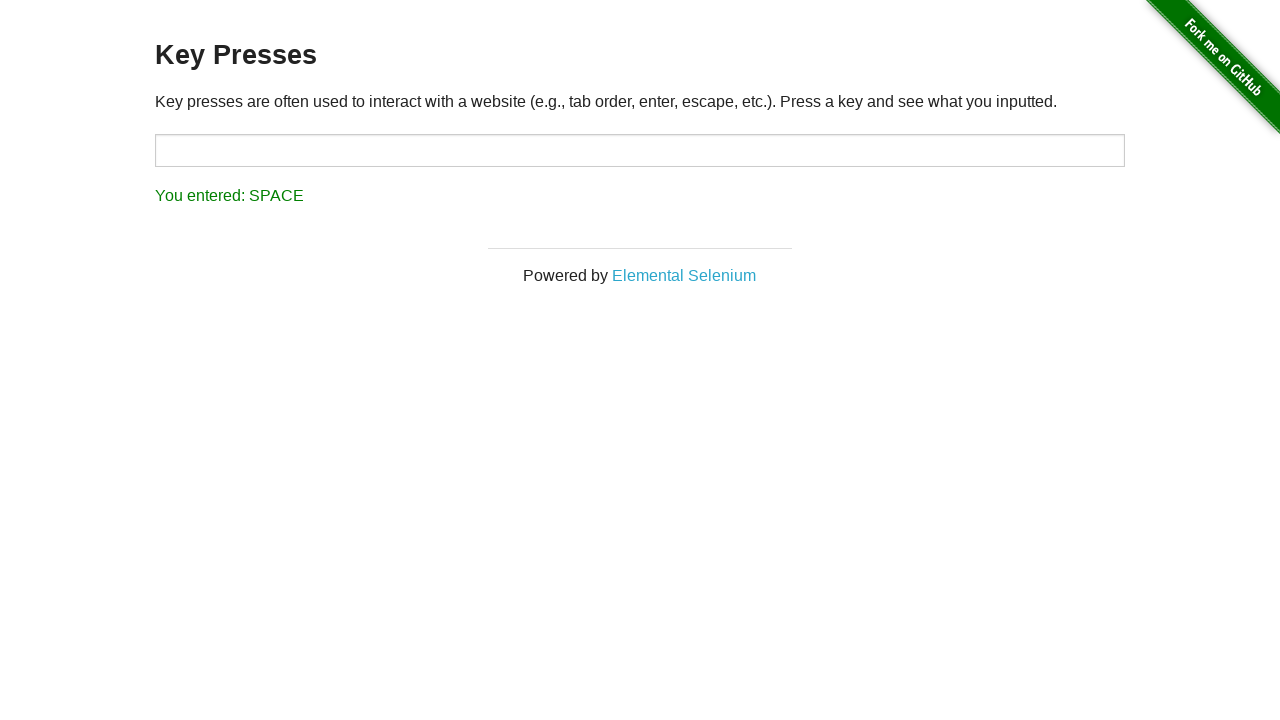

Result element loaded after SPACE key press
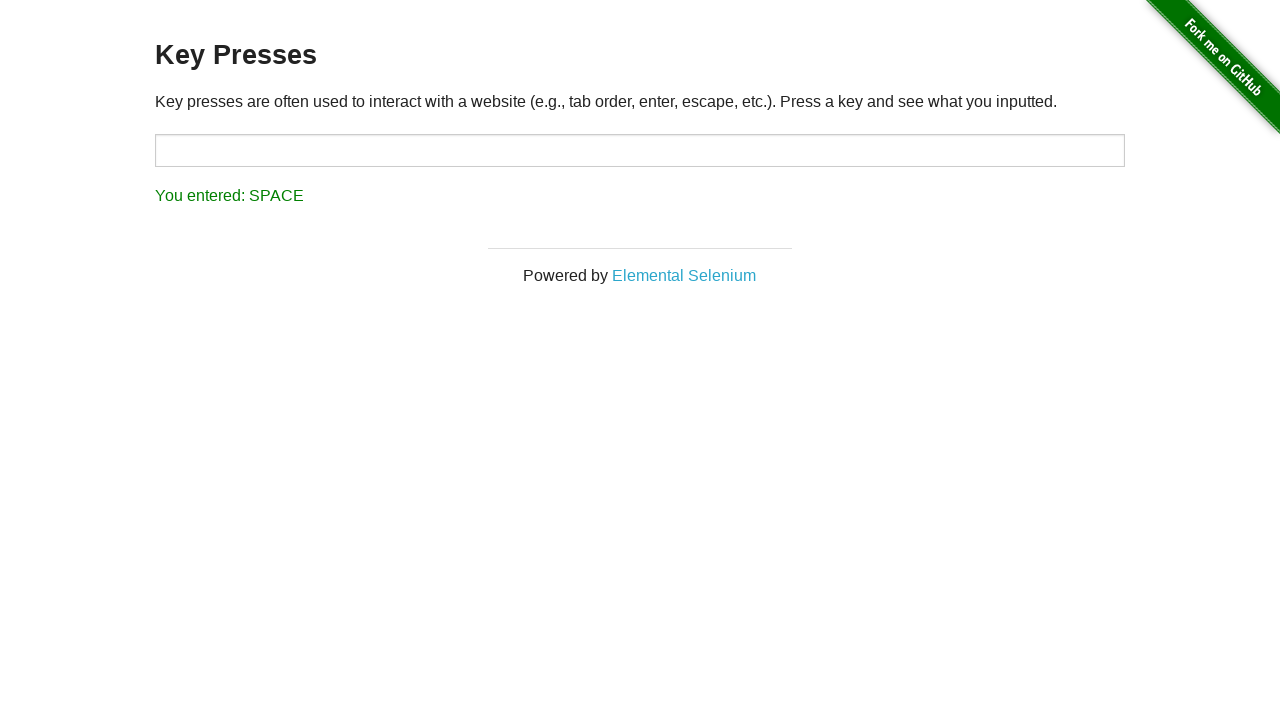

Verified result text confirms SPACE key was pressed
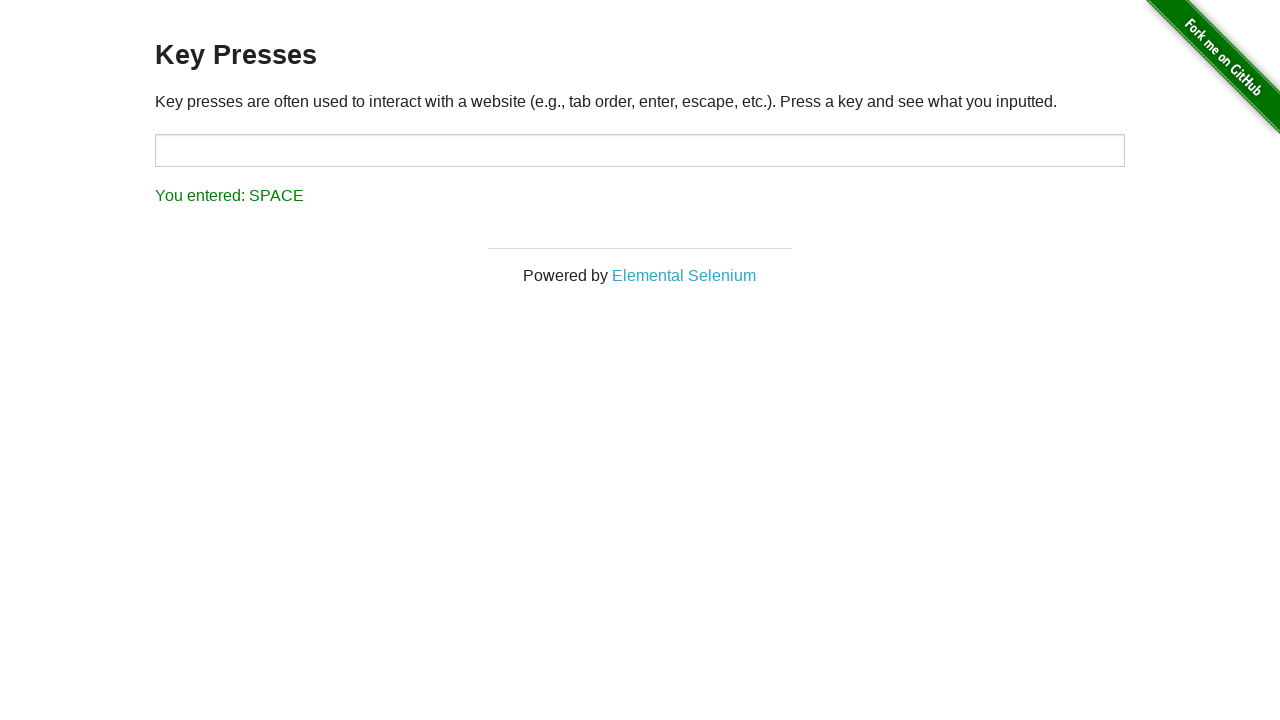

Pressed TAB key using keyboard
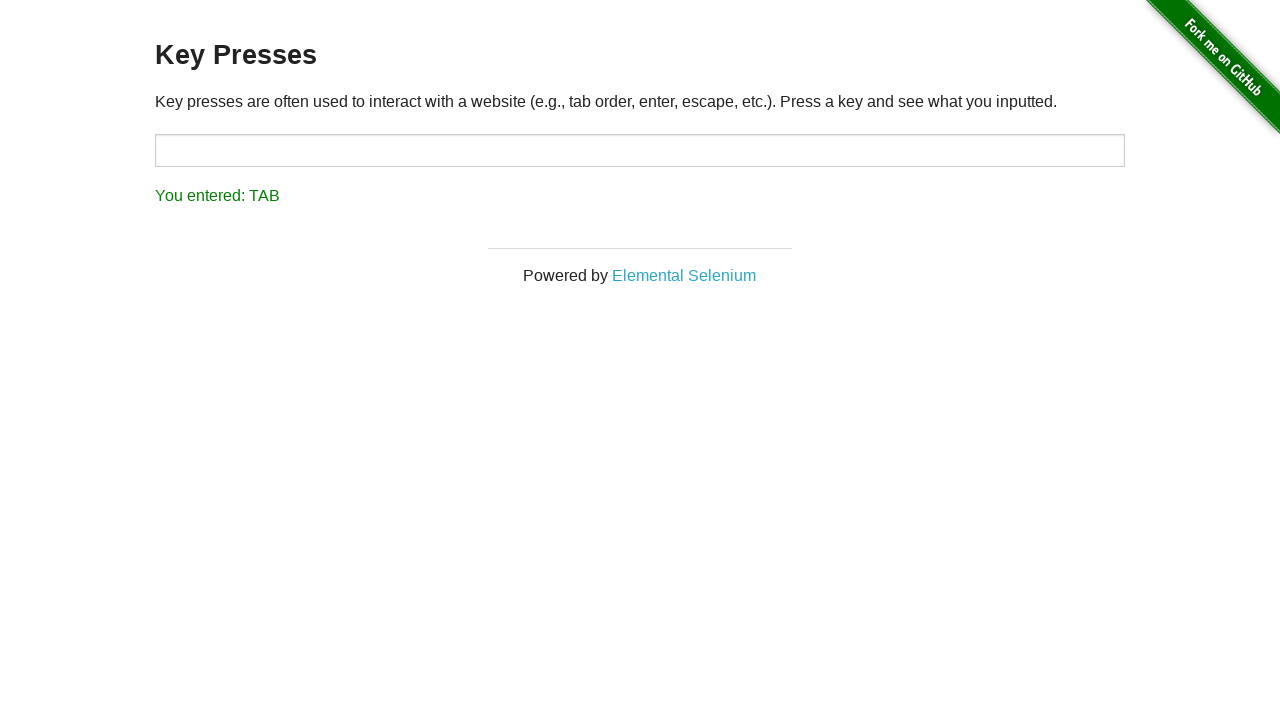

Verified result text confirms TAB key was pressed
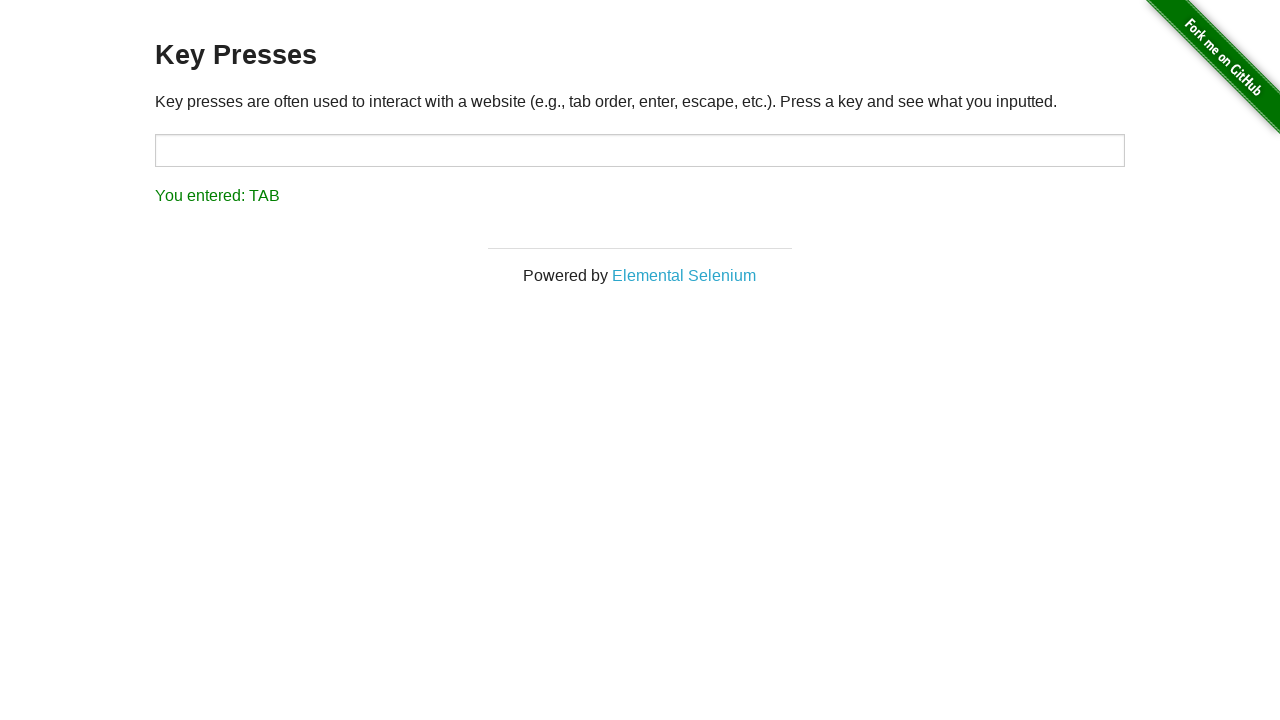

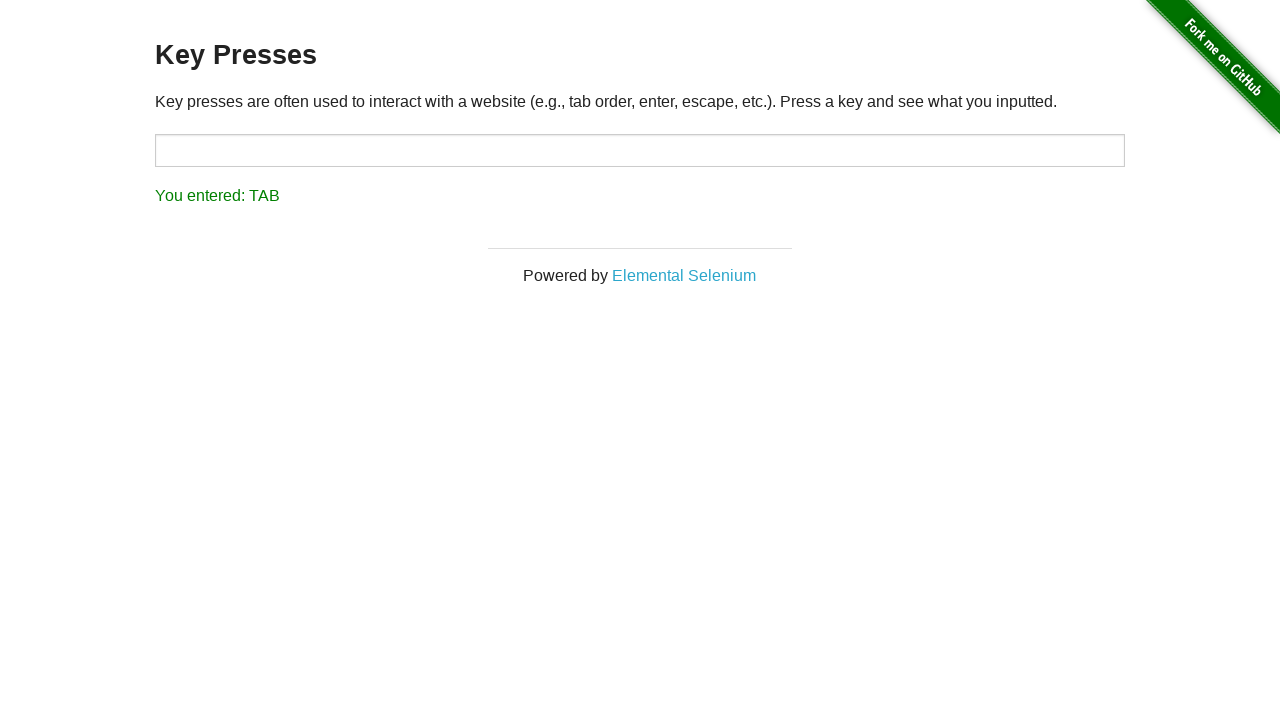